Tests the store locator functionality on Marshalls website by searching for stores using a zip code and navigating to store details page

Starting URL: https://www.marshalls.com/us/store/index.jsp

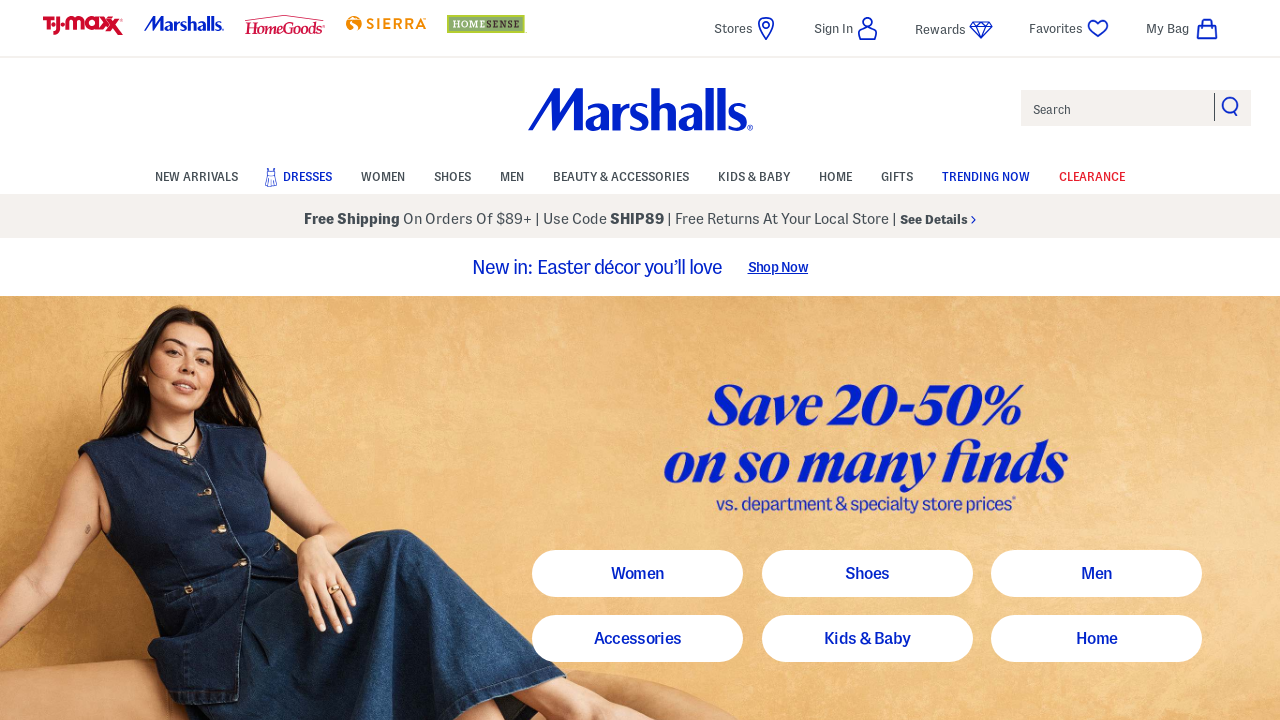

Clicked on Stores link at (746, 28) on text=Stores
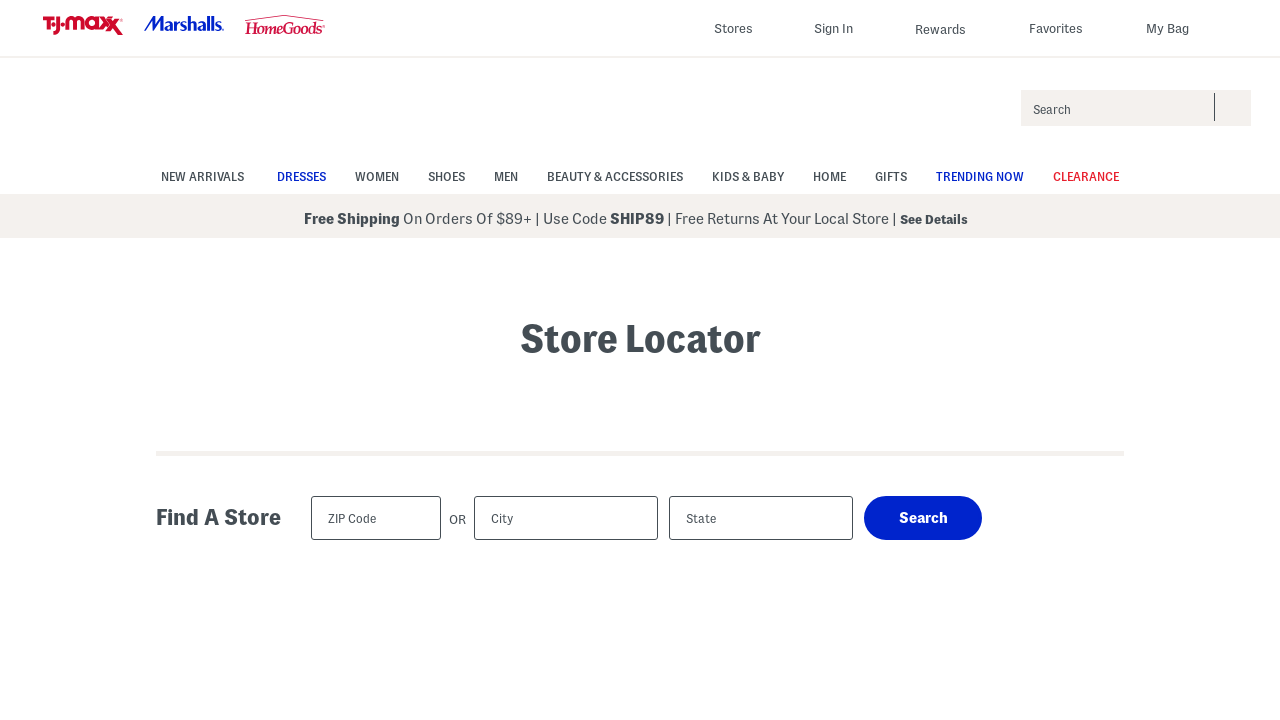

Store locator page loaded with zip code input field
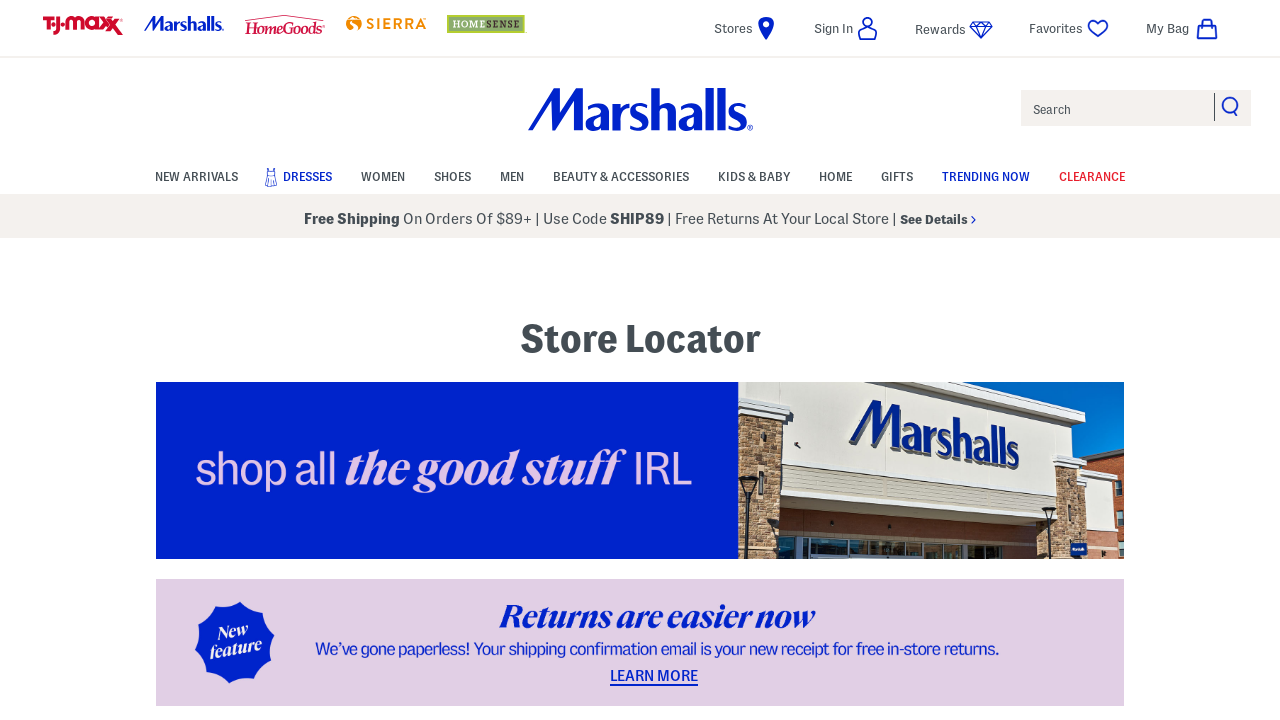

Clicked on zip code input field at (376, 360) on #store-location-zip
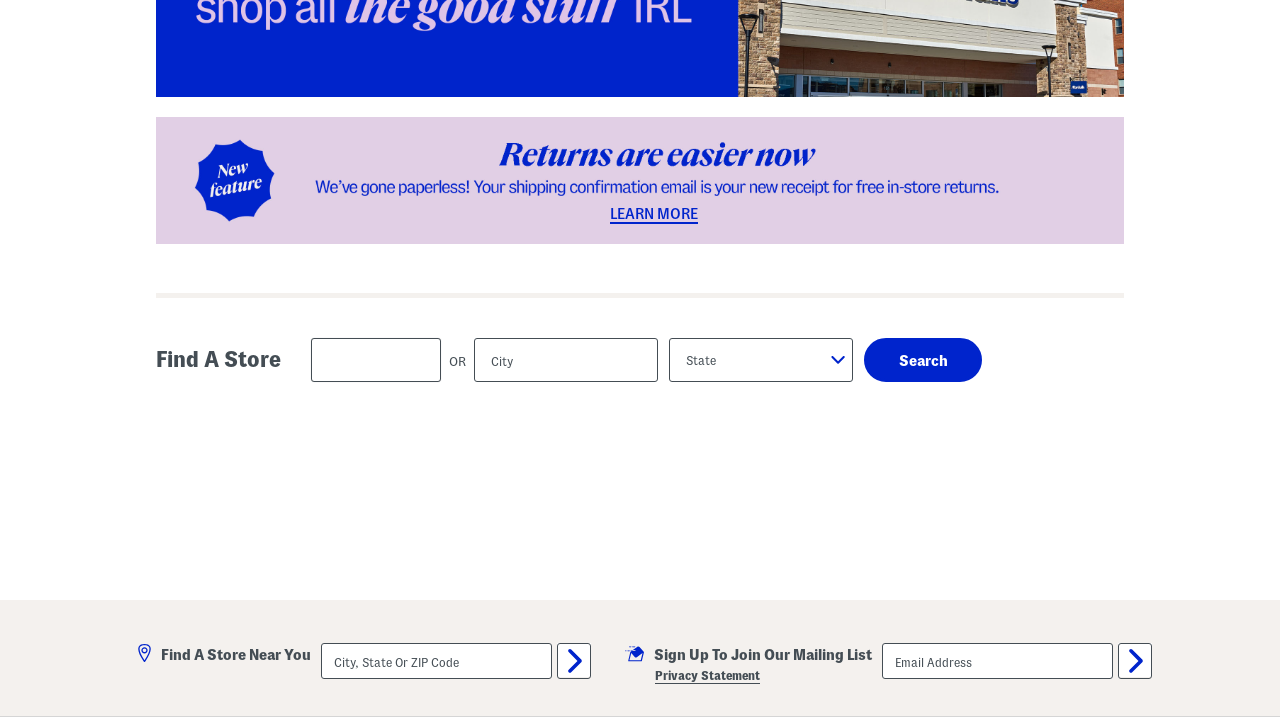

Filled zip code field with '60061' on #store-location-zip
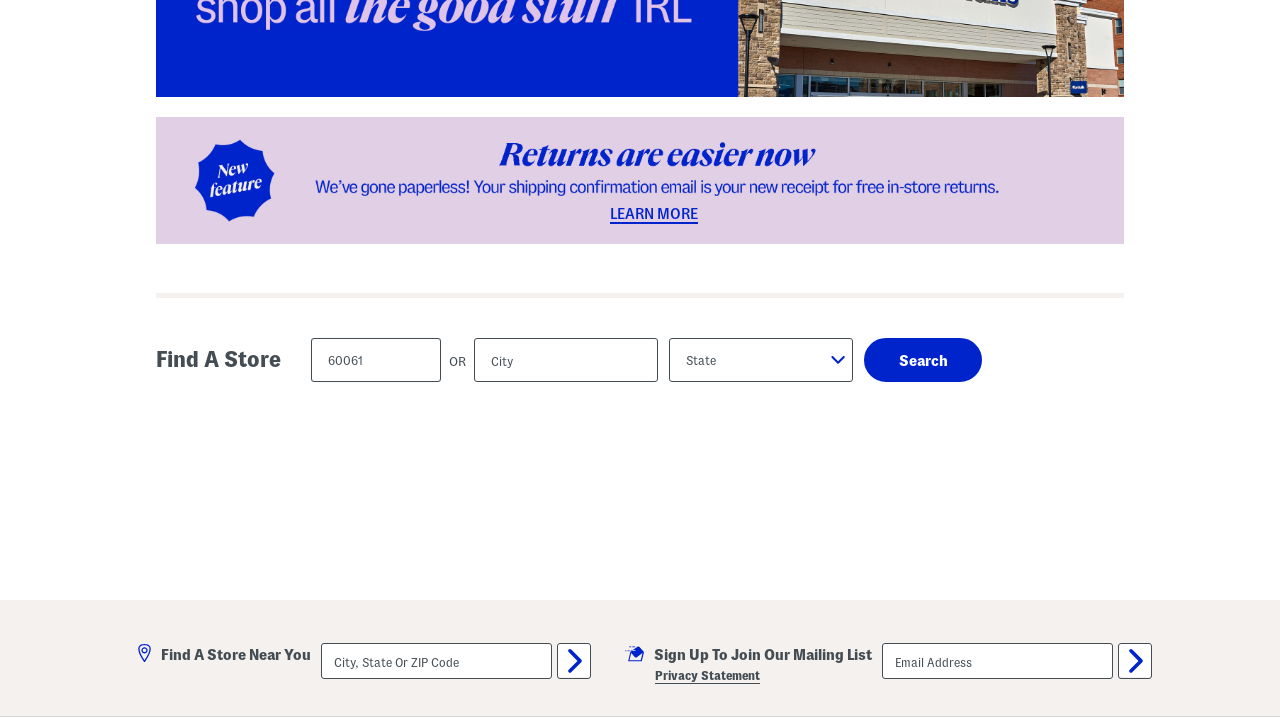

Clicked submit button to search for stores at (923, 360) on input[name='submit']
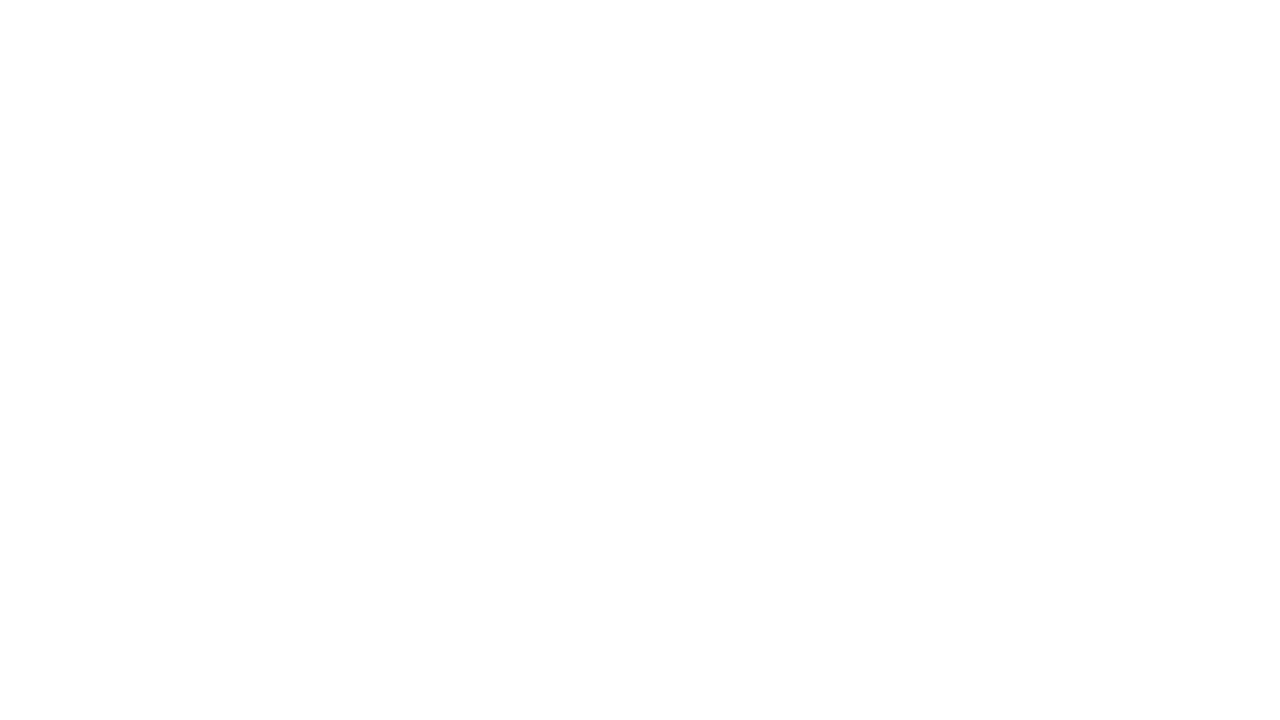

Store search results loaded with Store Info and Directions link
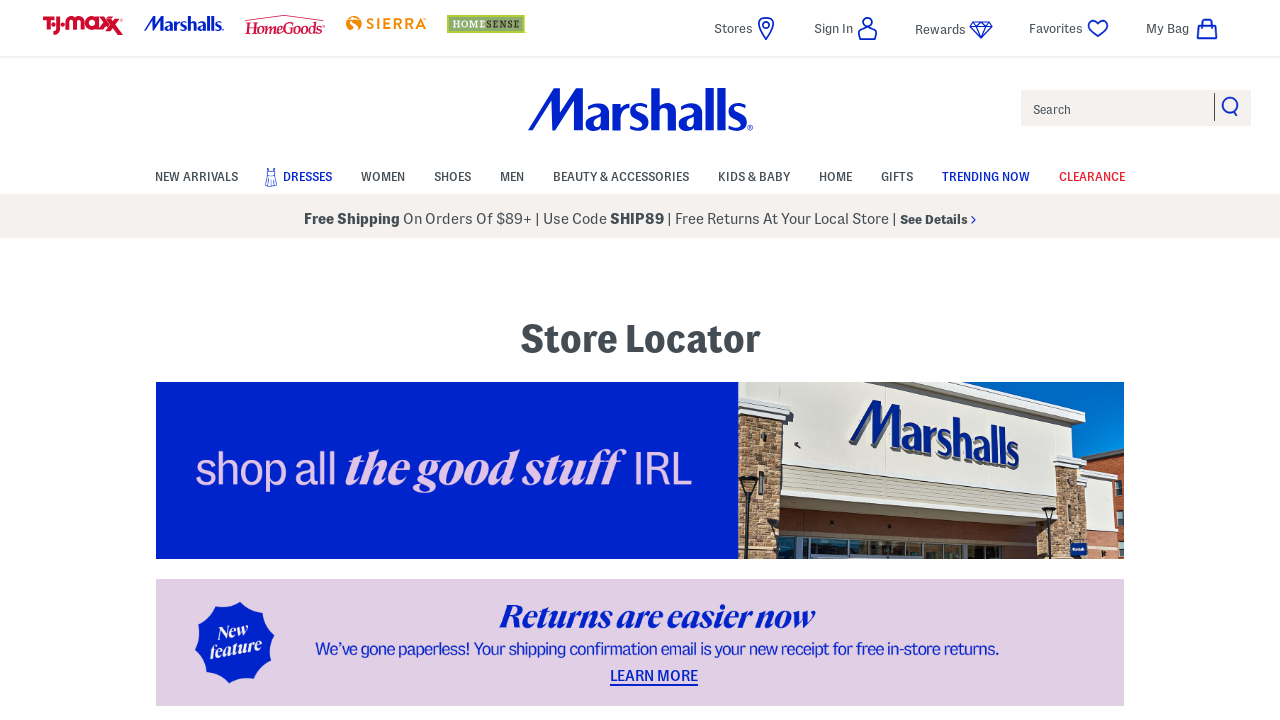

Clicked on Store Info and Directions link at (274, 361) on text=Store Info and Directions
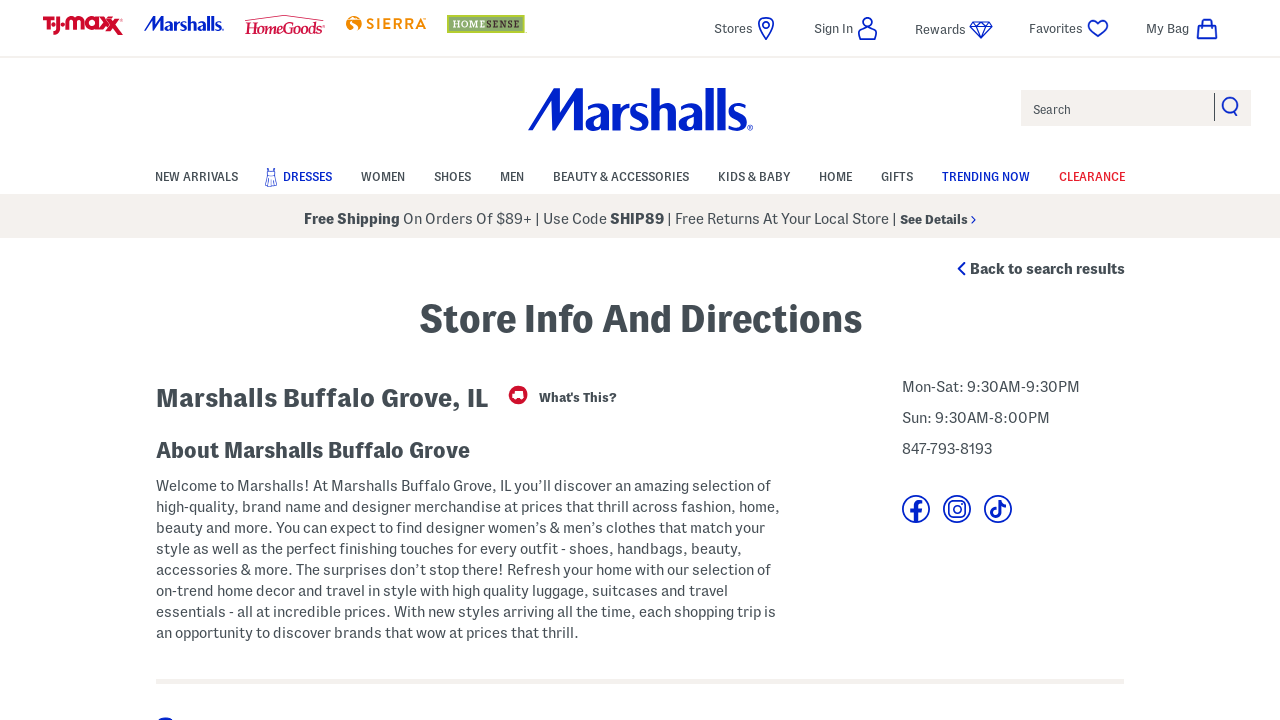

Store details page fully loaded
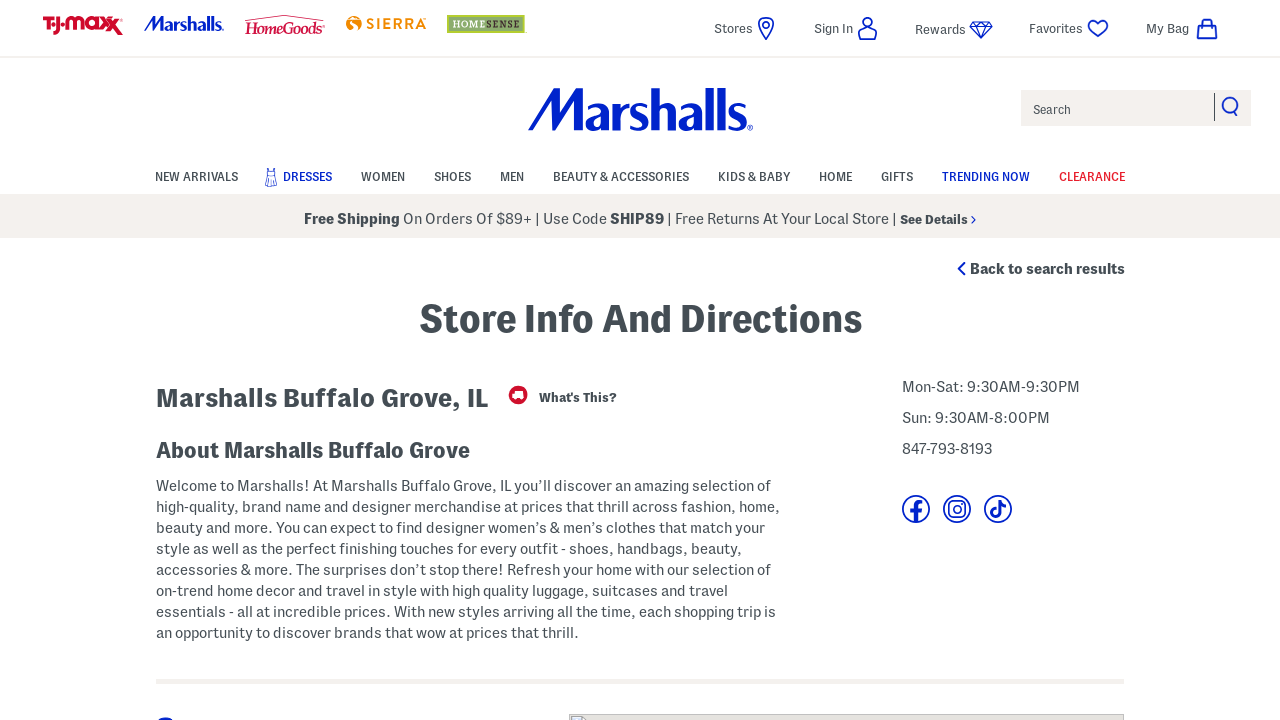

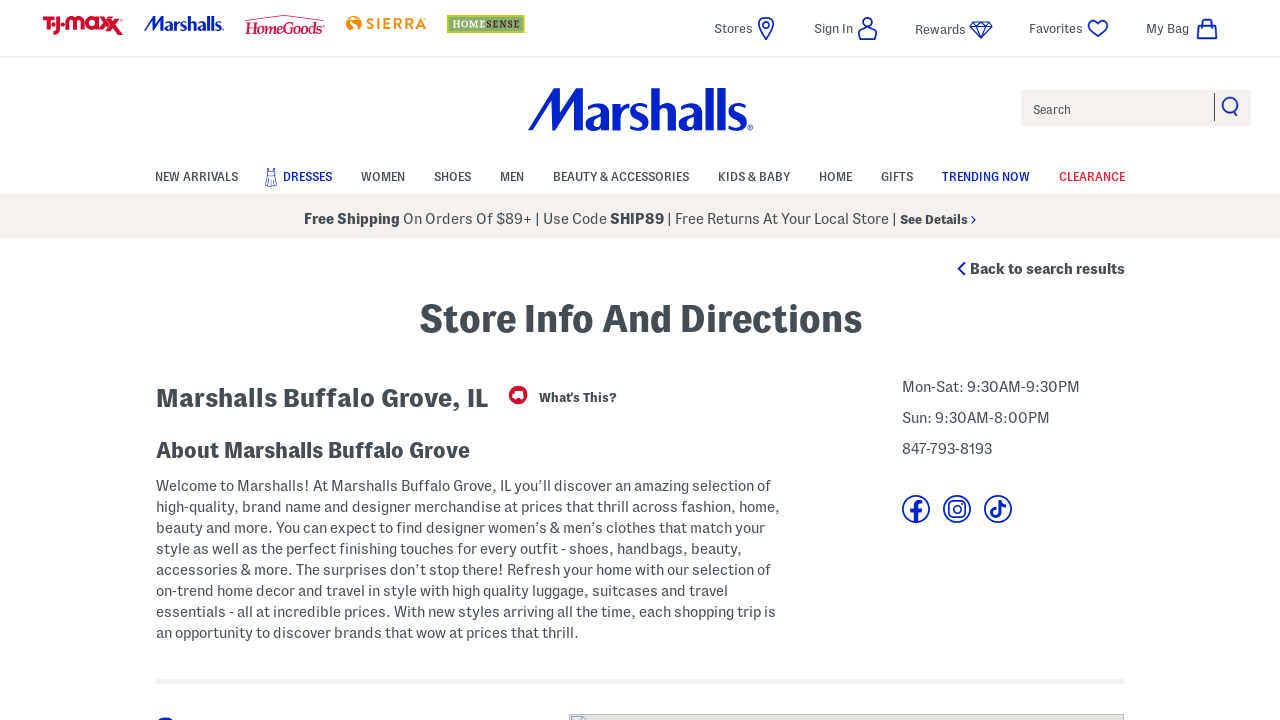